Waits for a price to reach $100, then solves a mathematical challenge by calculating a formula and submitting the answer

Starting URL: https://suninjuly.github.io/explicit_wait2.html

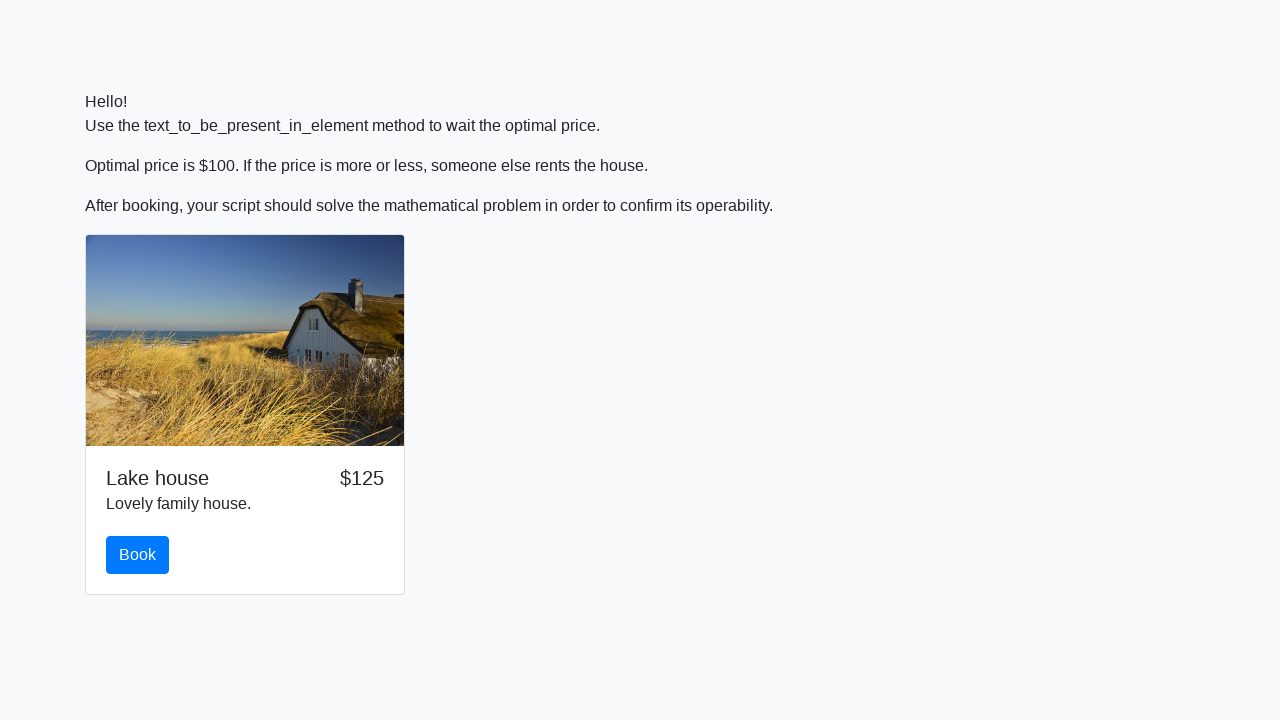

Waited for price to reach $100
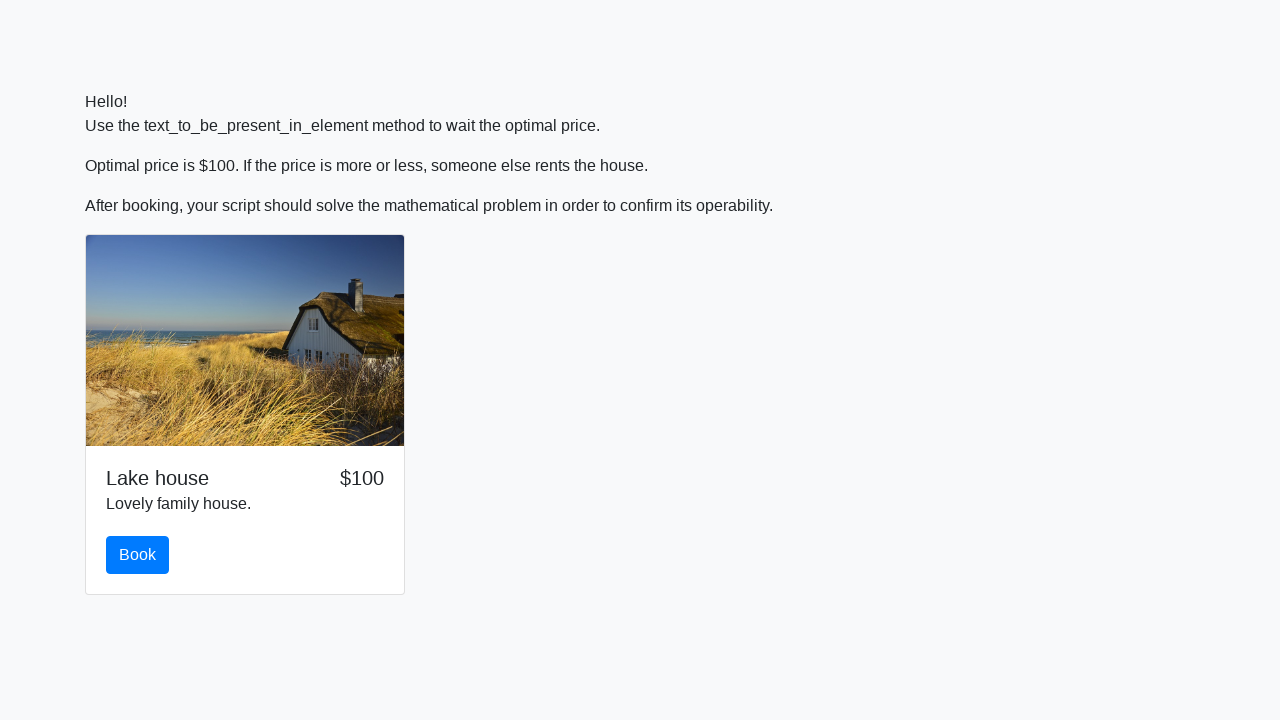

Clicked the book button at (138, 555) on #book
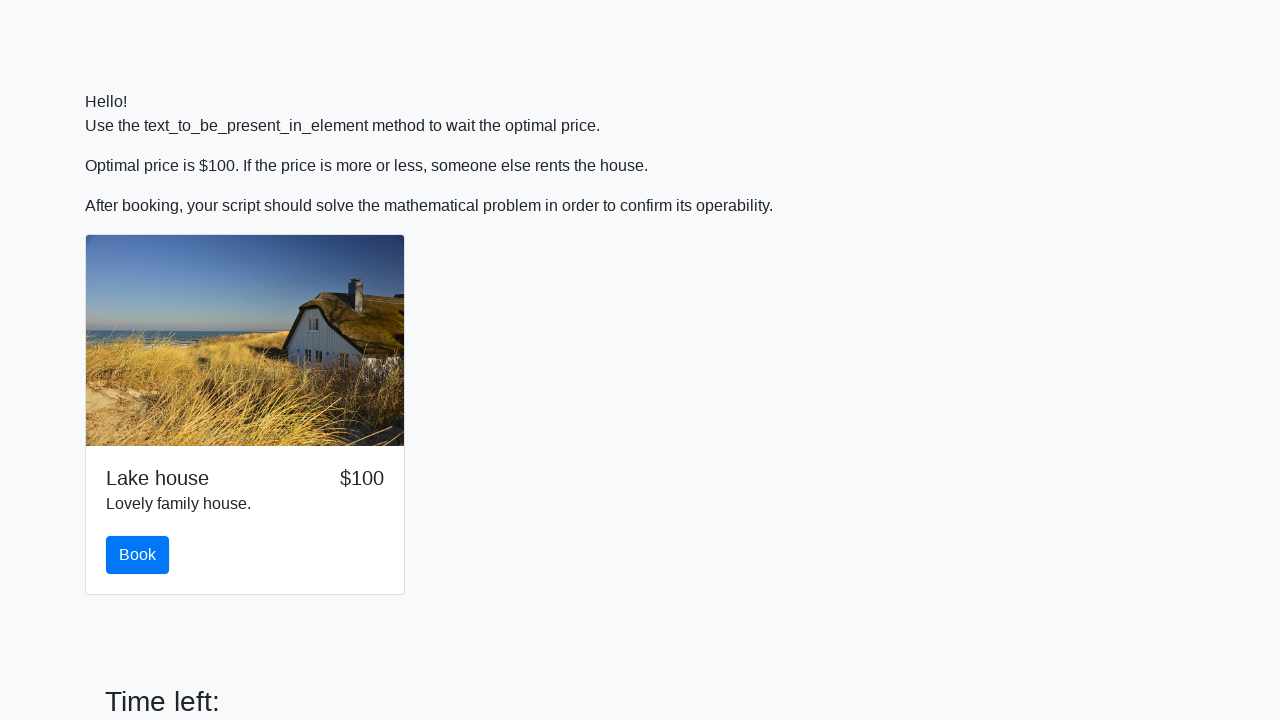

Retrieved input value: 631
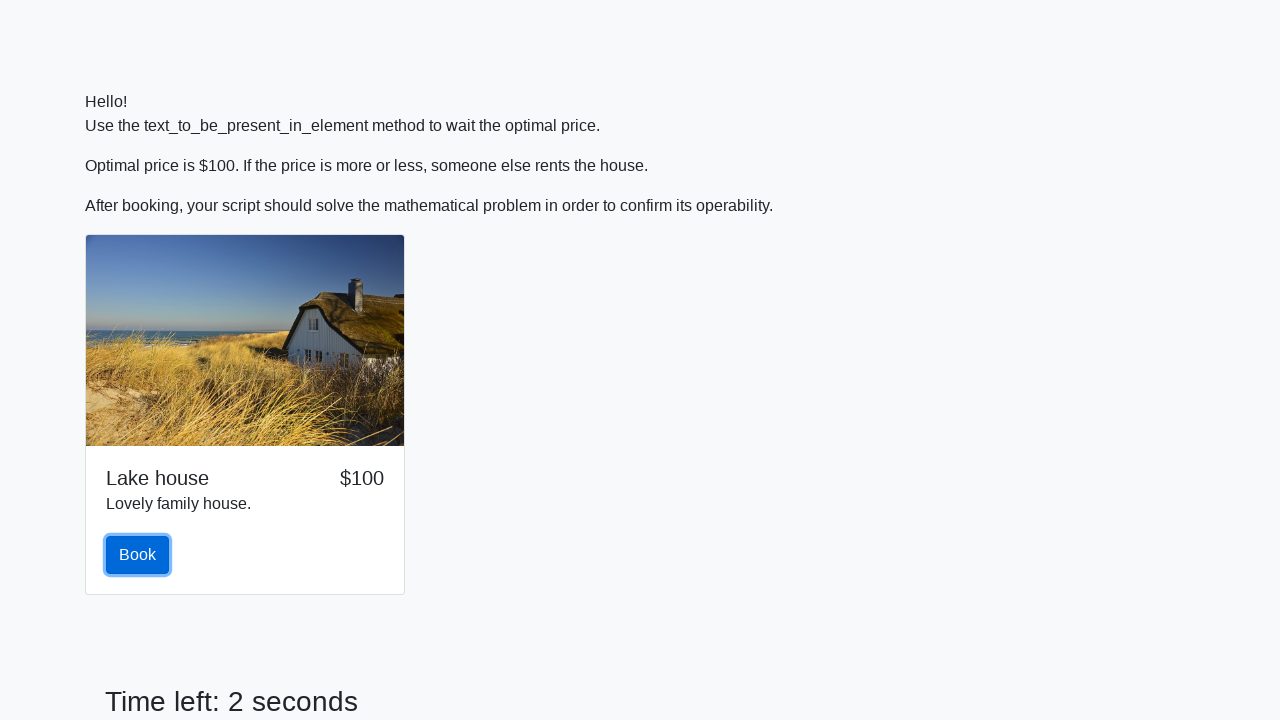

Calculated mathematical formula result: 1.6731080212951095
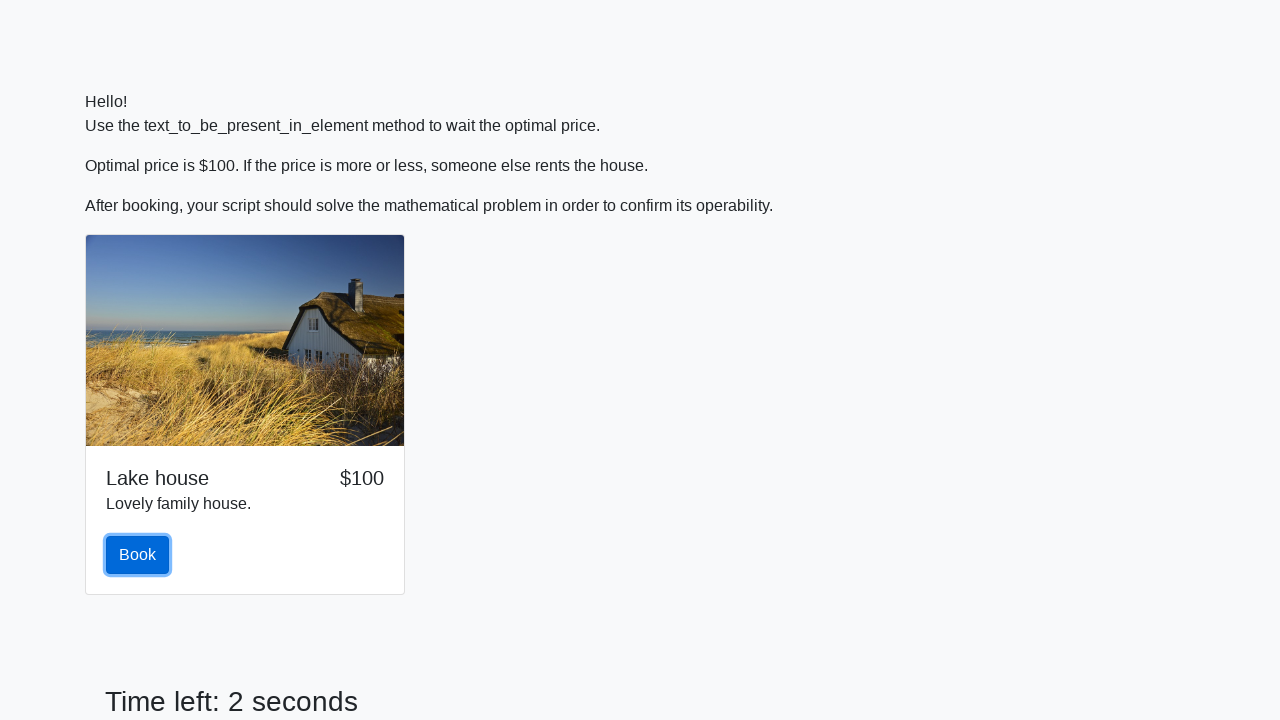

Filled answer field with calculated result: 1.6731080212951095 on #answer
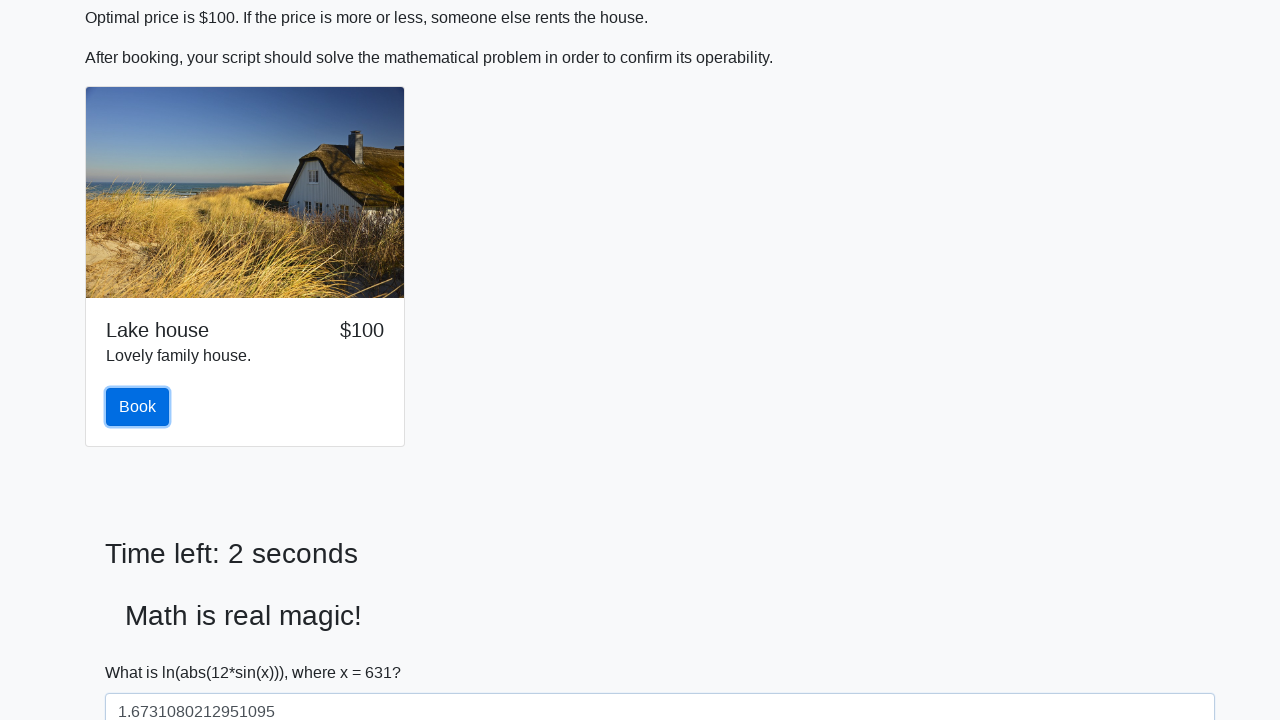

Clicked solve button to submit answer at (143, 651) on #solve
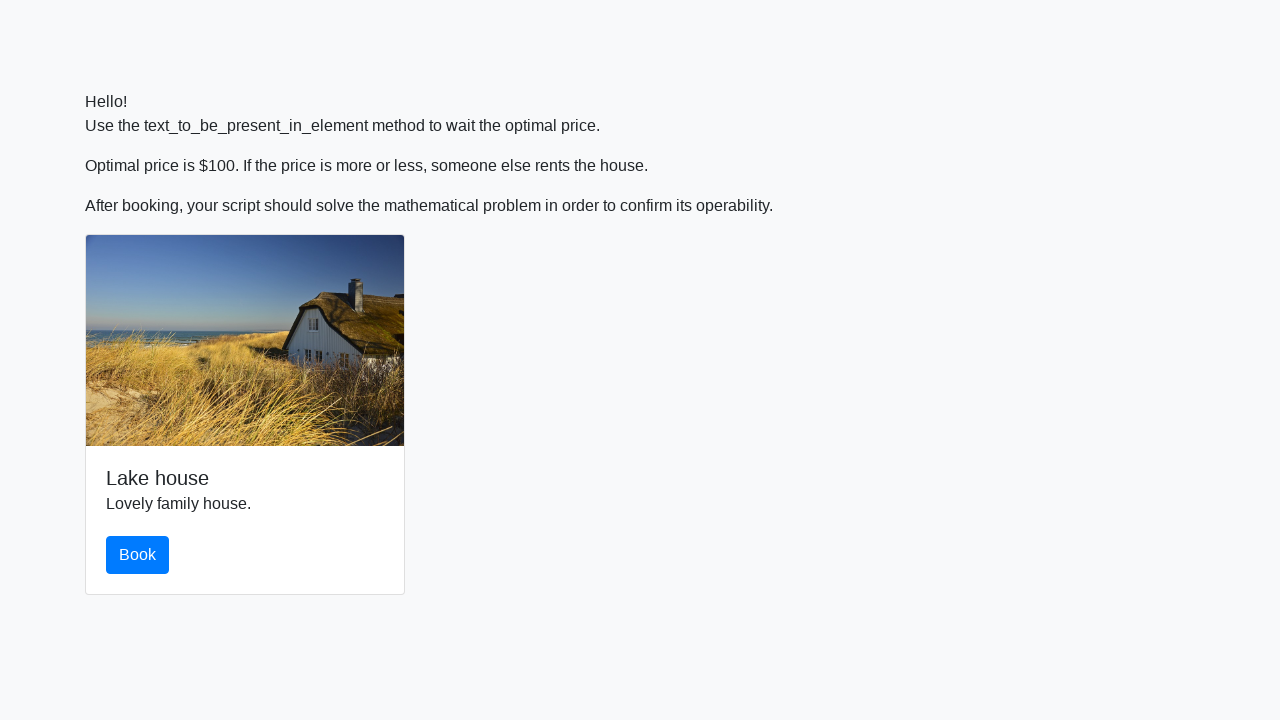

Set up dialog handler to accept alerts
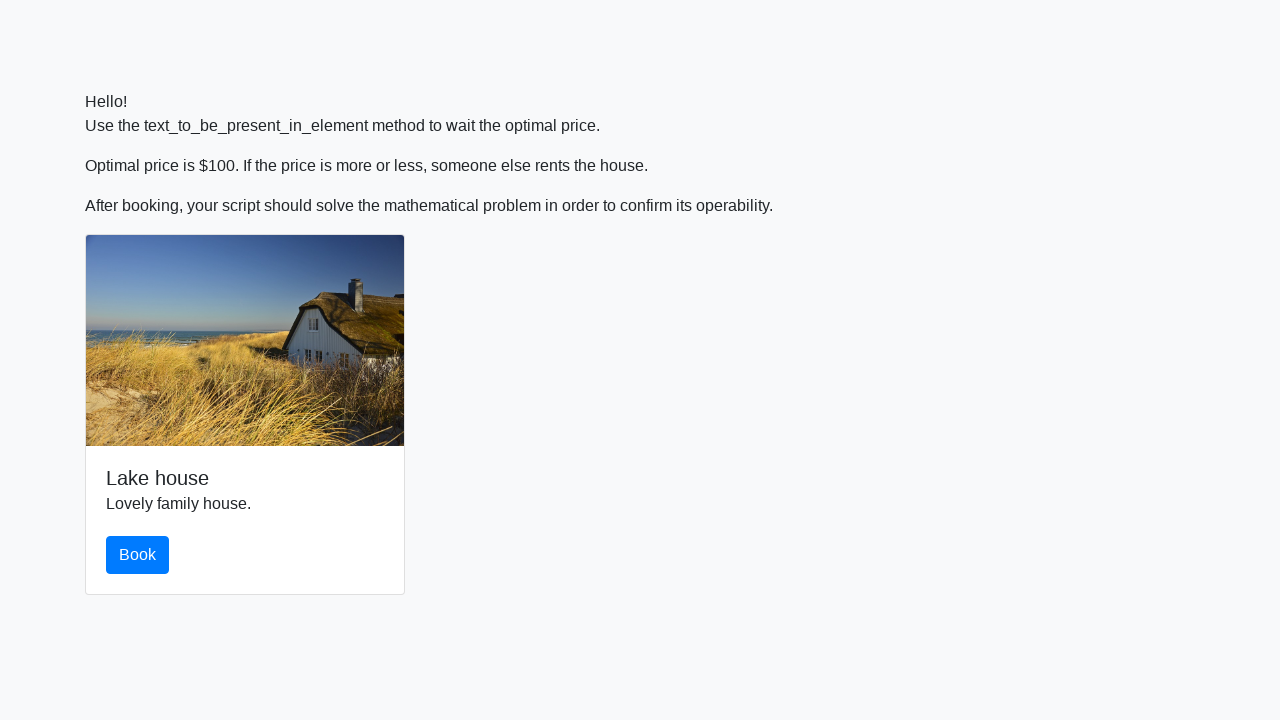

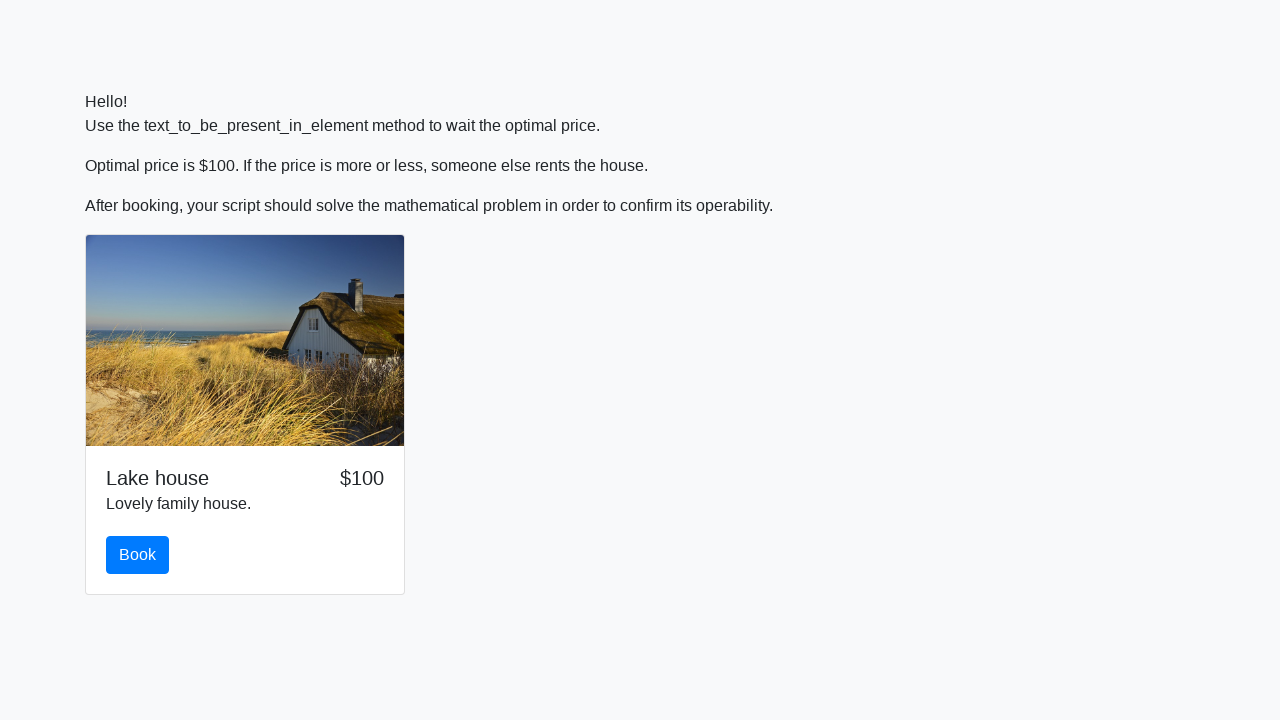